Tests JavaScript prompt dialog by clicking the third alert button, entering text into the prompt, accepting it, and verifying the entered text is displayed

Starting URL: https://the-internet.herokuapp.com/javascript_alerts

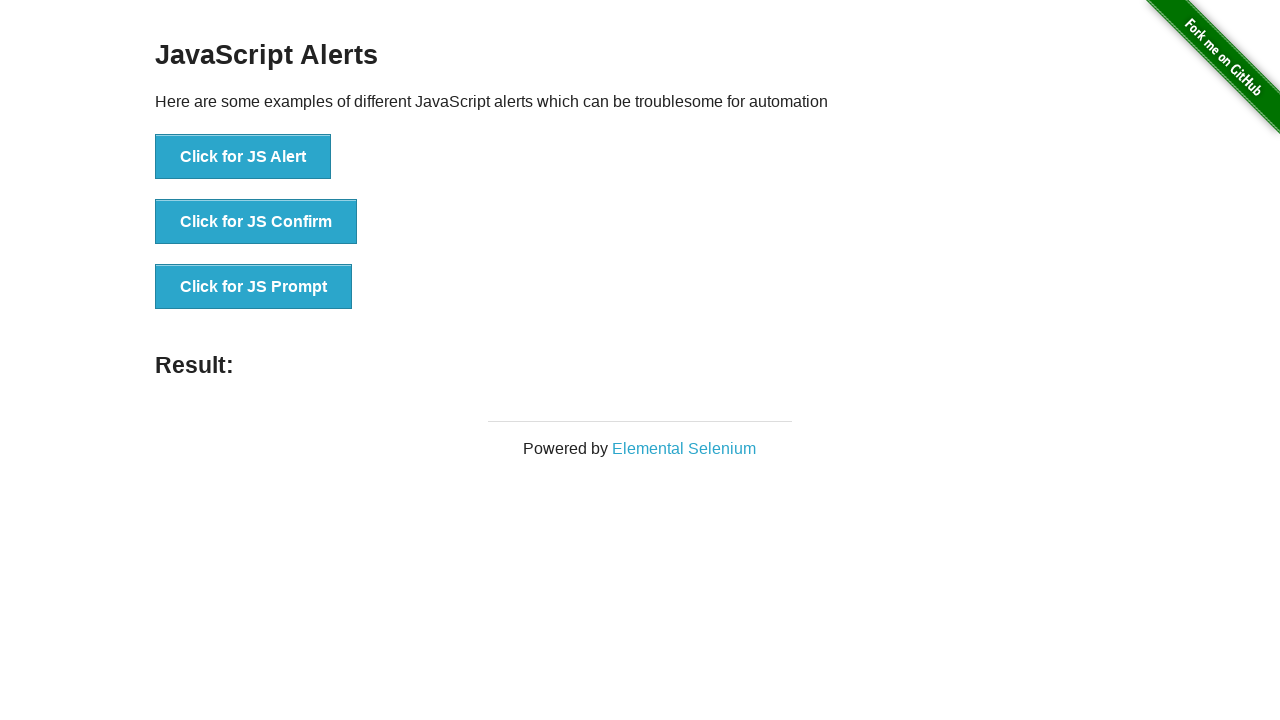

Set up dialog handler to accept prompt with 'Hello World'
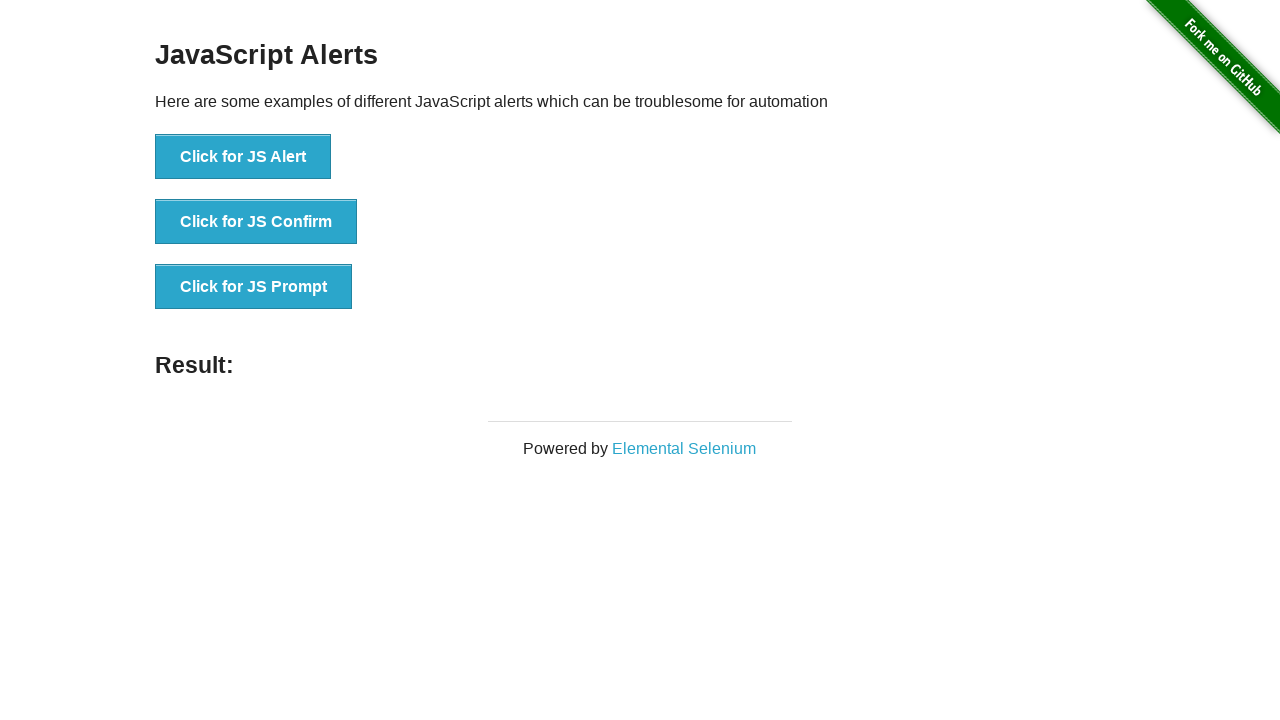

Clicked the third alert button to trigger JavaScript prompt dialog at (254, 287) on (//button)[3]
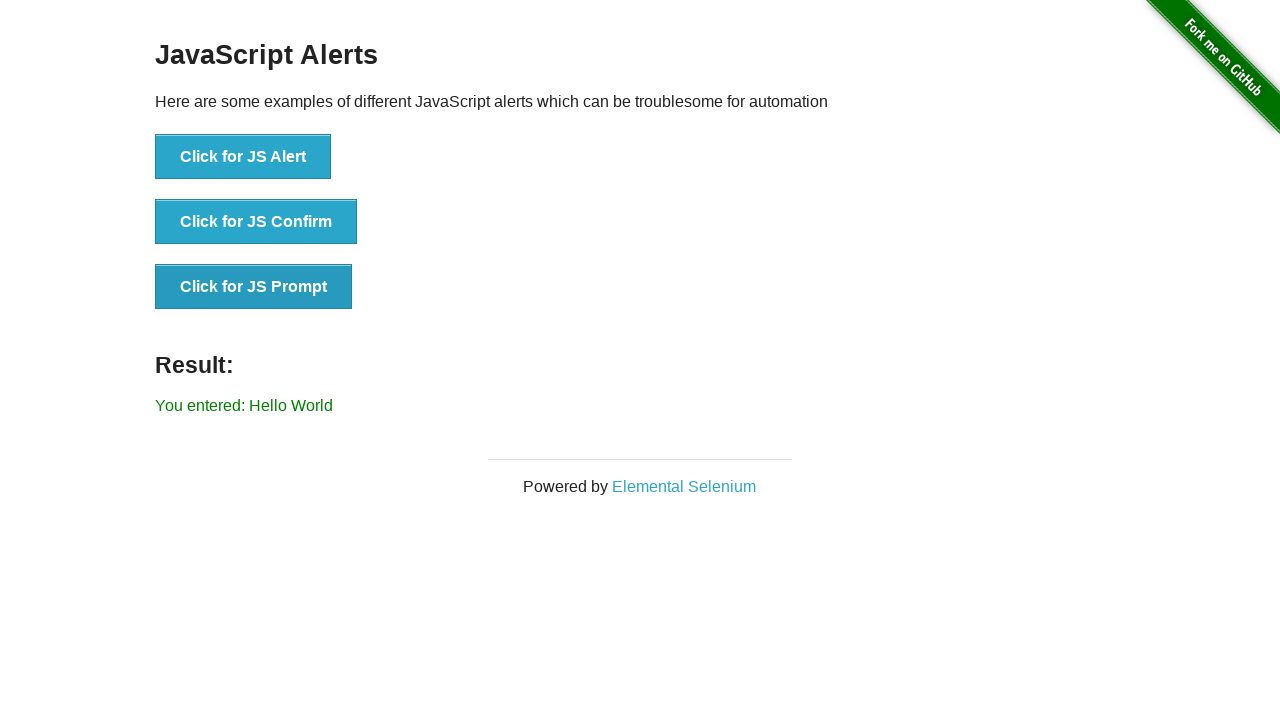

Waited for result element to be visible
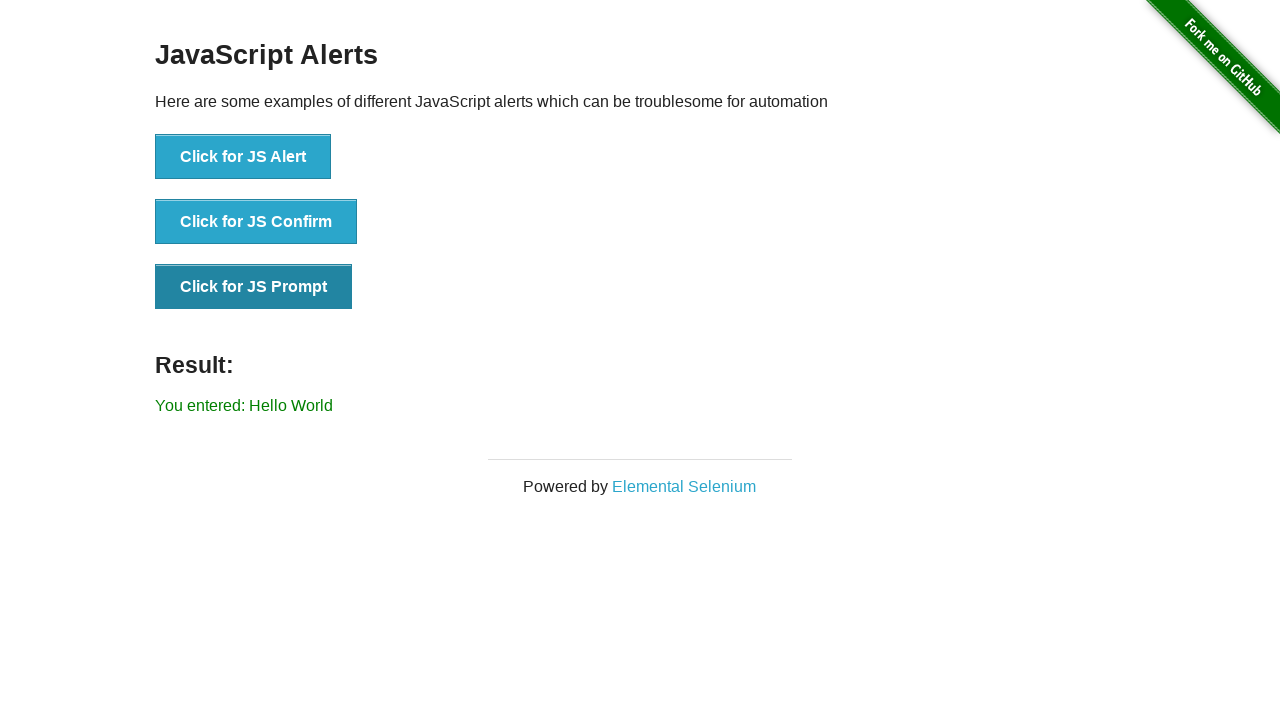

Retrieved text content from result element
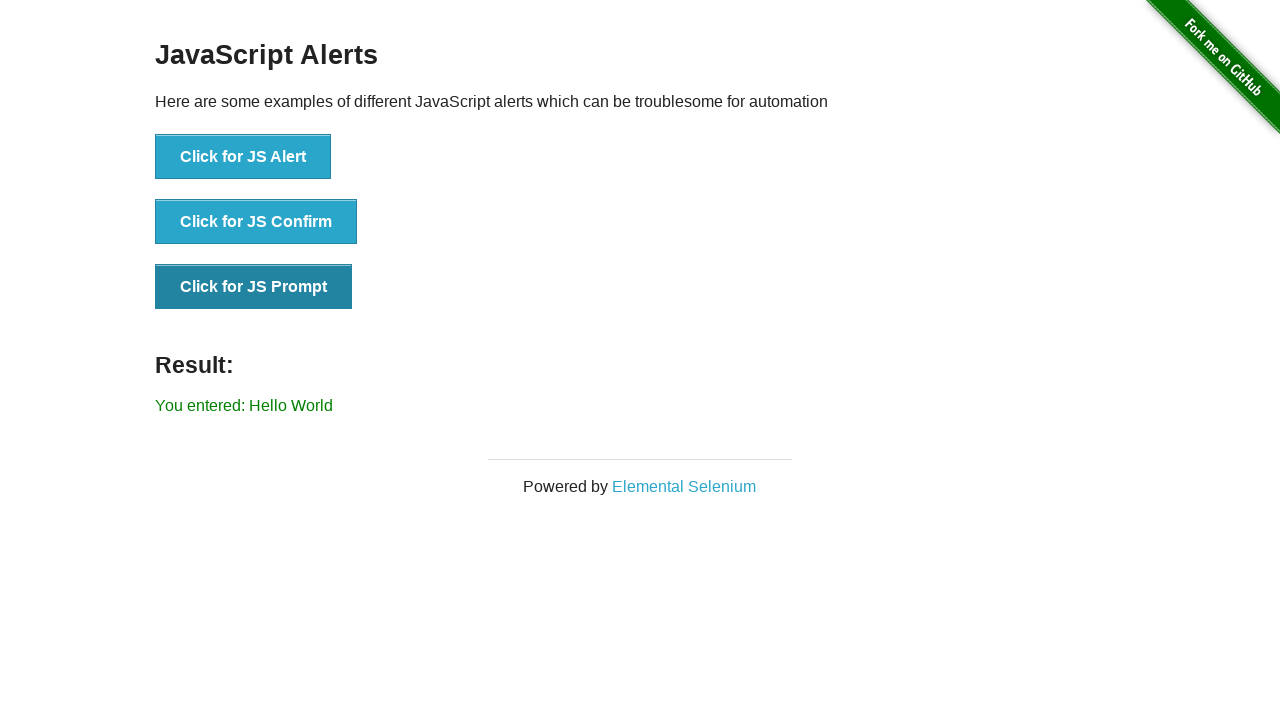

Verified result text matches expected value 'You entered: Hello World'
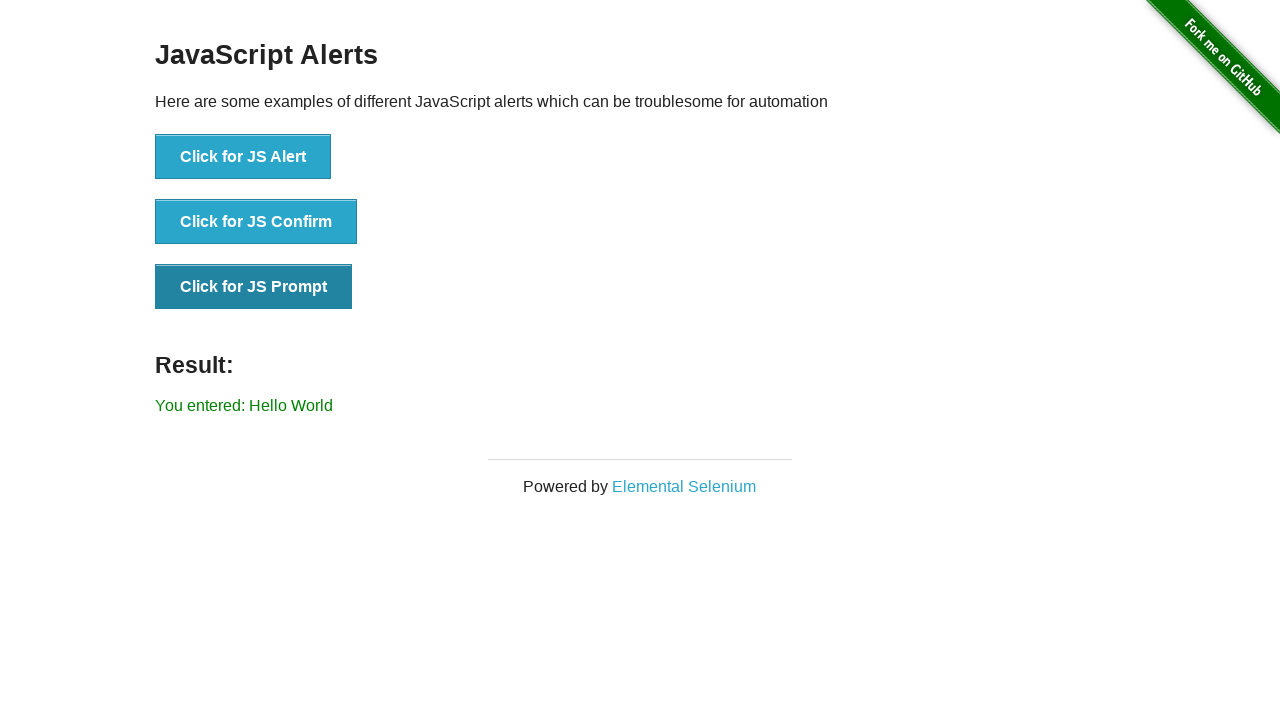

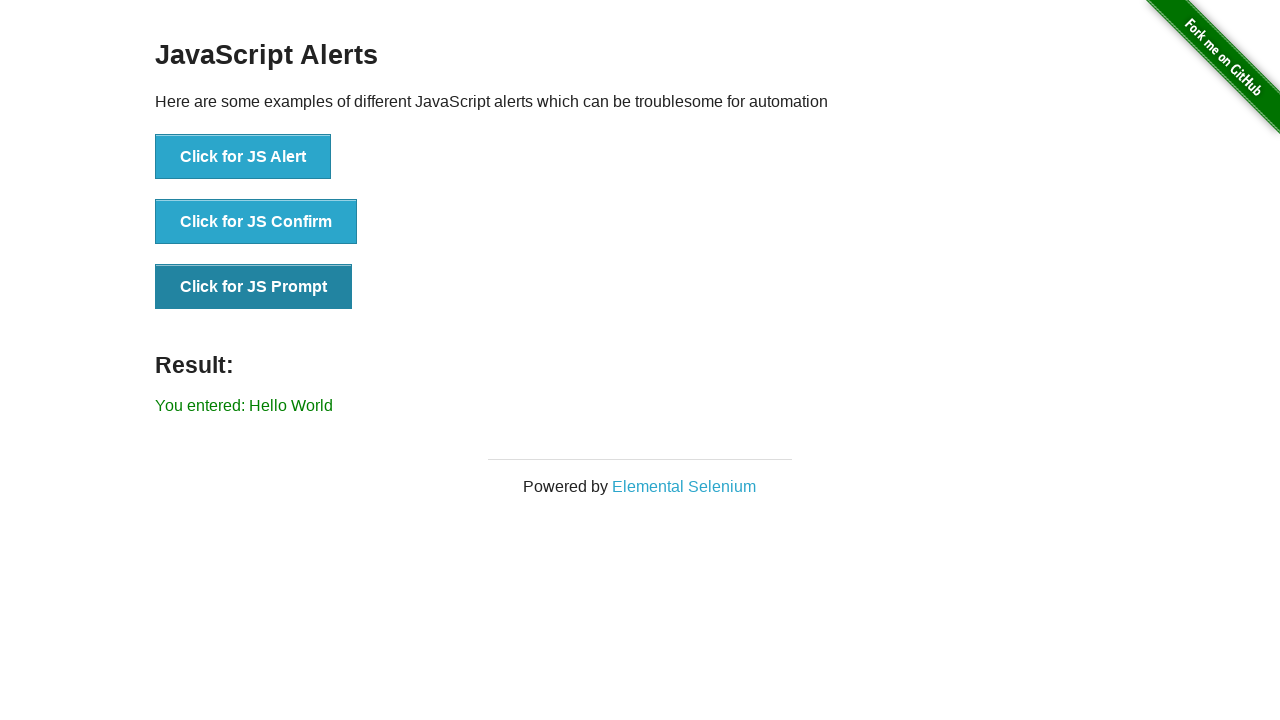